Navigates through the shifting content menu example and verifies menu items are displayed

Starting URL: https://the-internet.herokuapp.com/

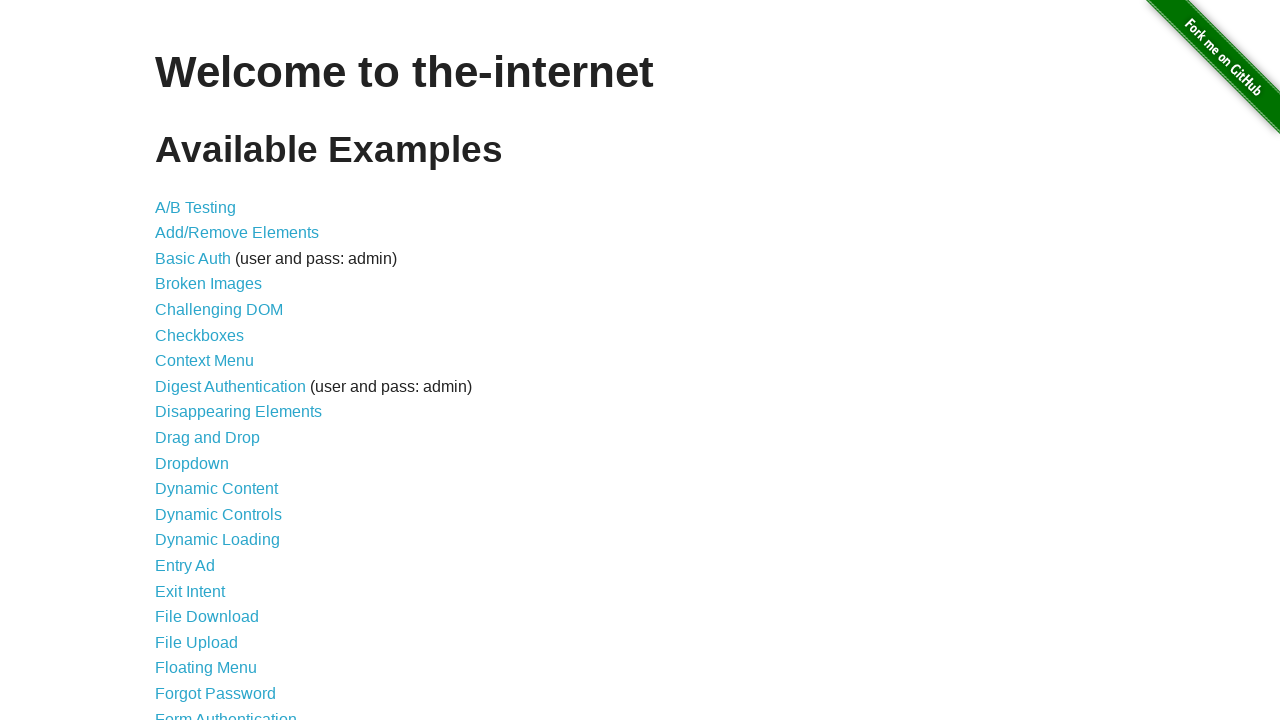

Clicked on Shifting Content link at (212, 523) on text=Shifting Content
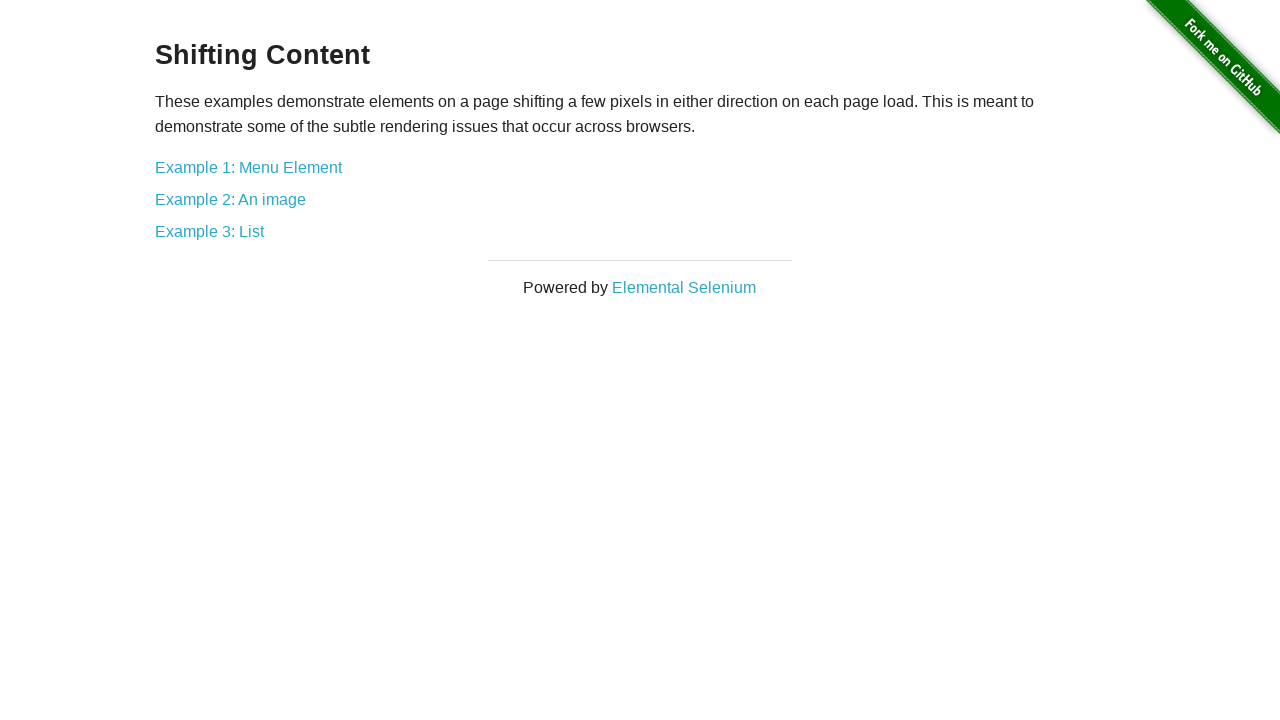

Clicked on Example 1: Menu Element at (248, 167) on text=Example 1: Menu Element
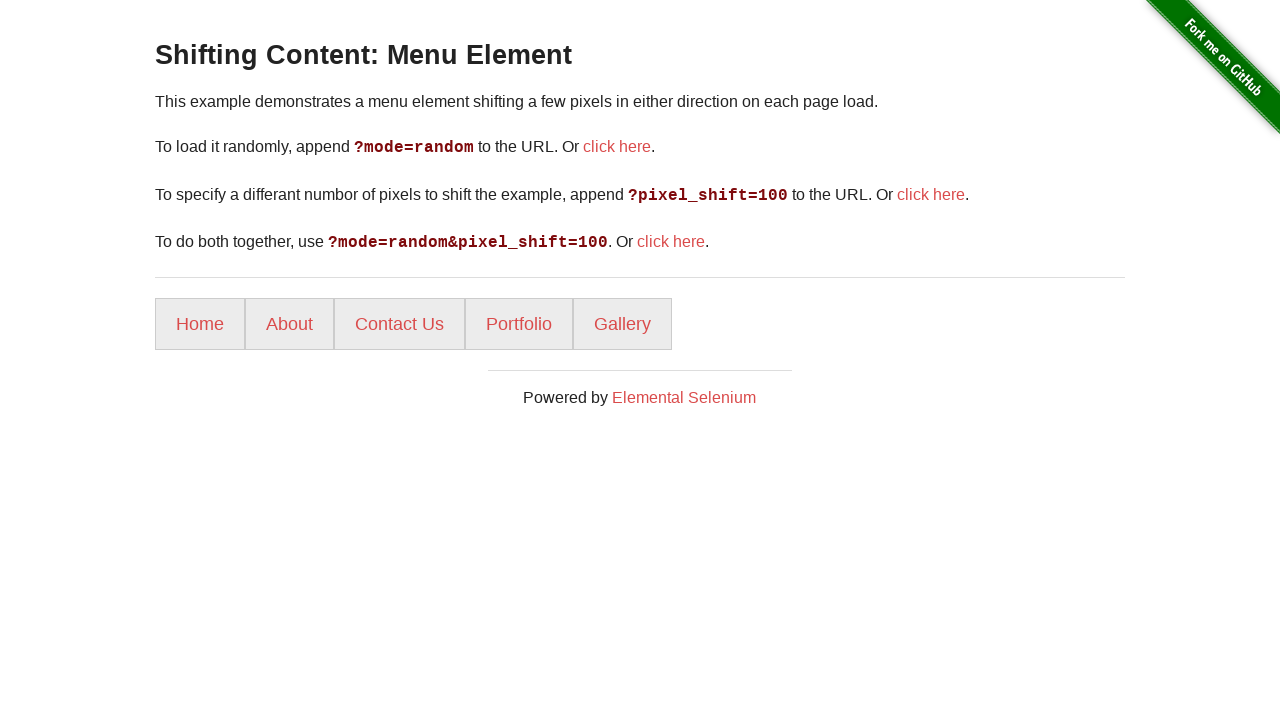

Menu items loaded and became visible
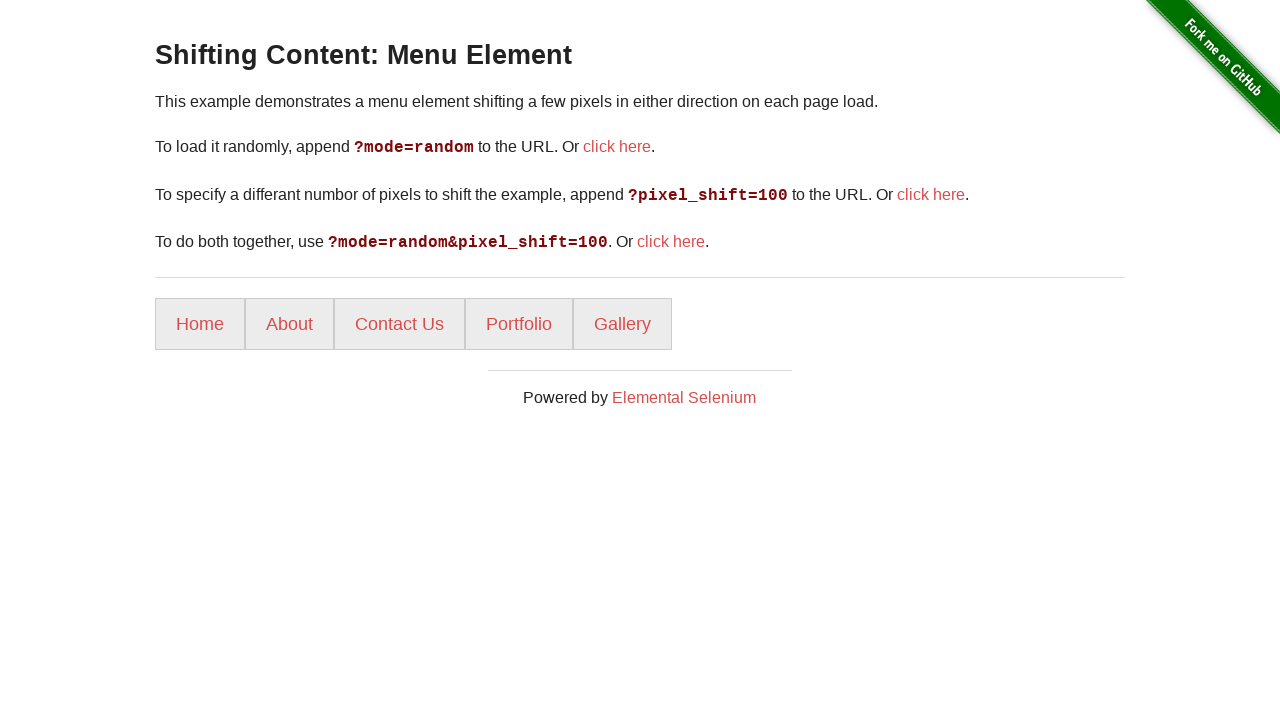

Verified menu items are present
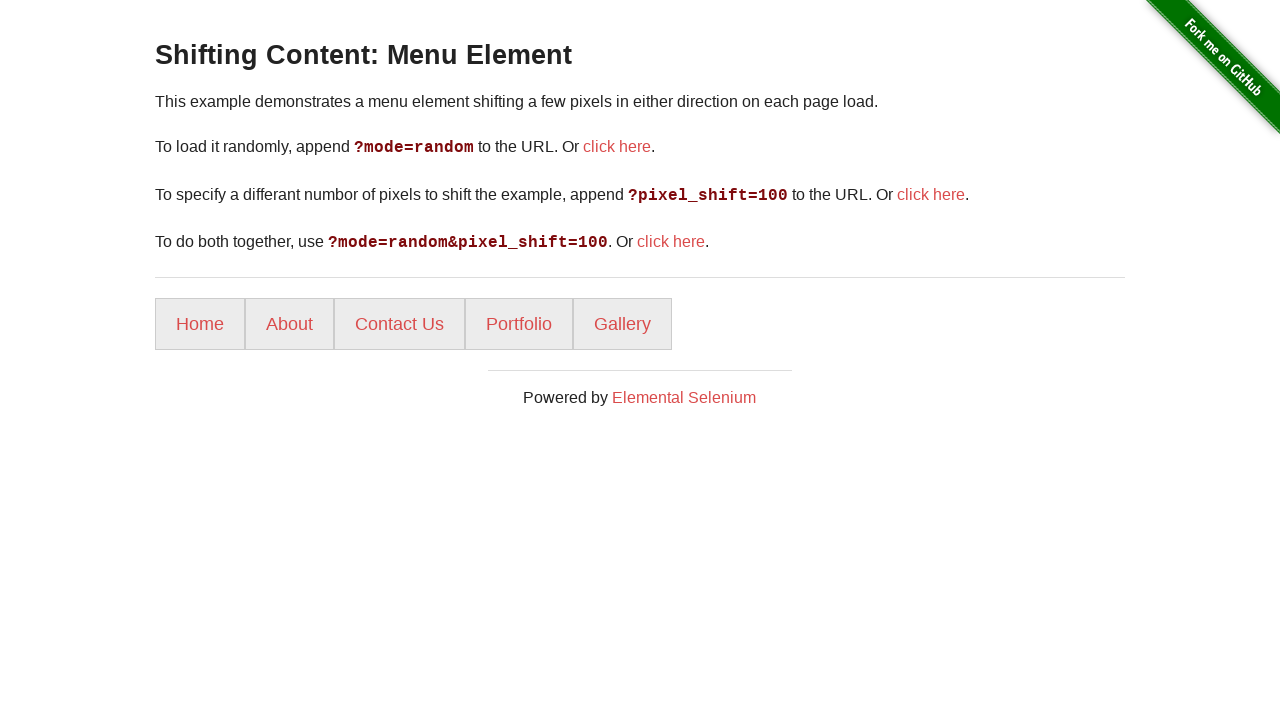

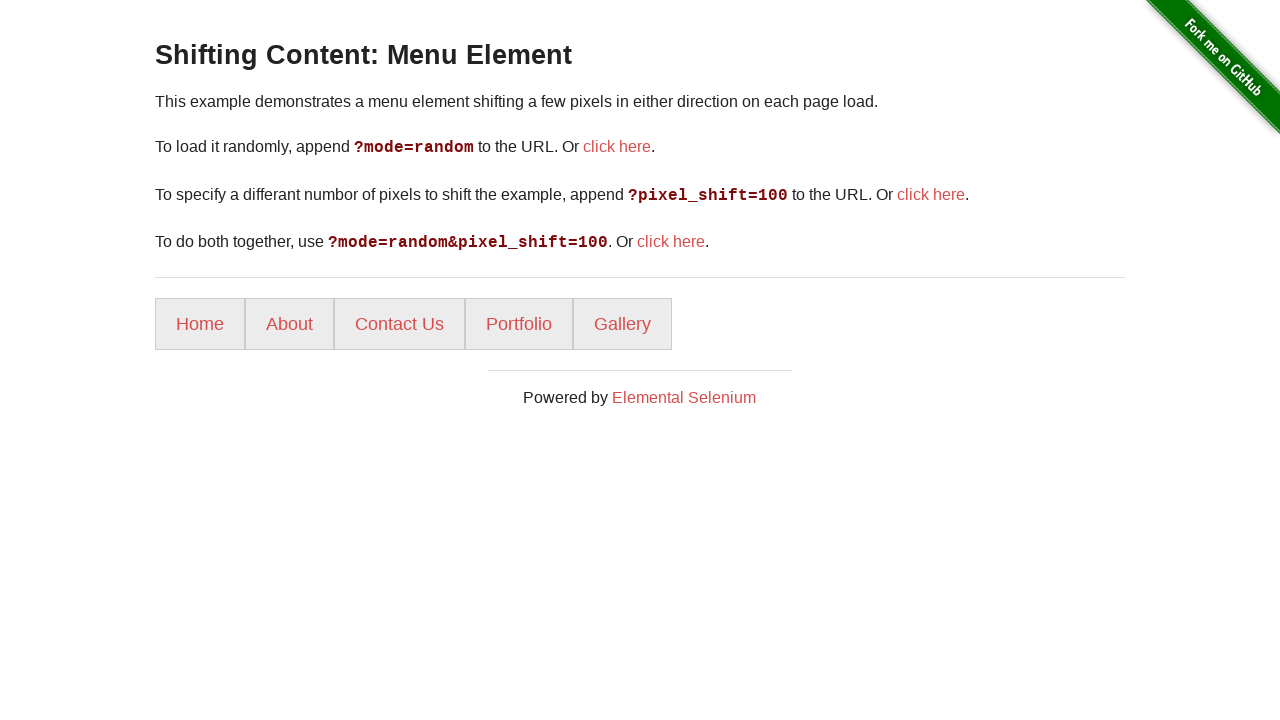